Tests adding and removing elements by clicking the Add Element button to create a Delete button, then clicking the Delete button to remove it and verifying it disappears.

Starting URL: https://the-internet.herokuapp.com/add_remove_elements/

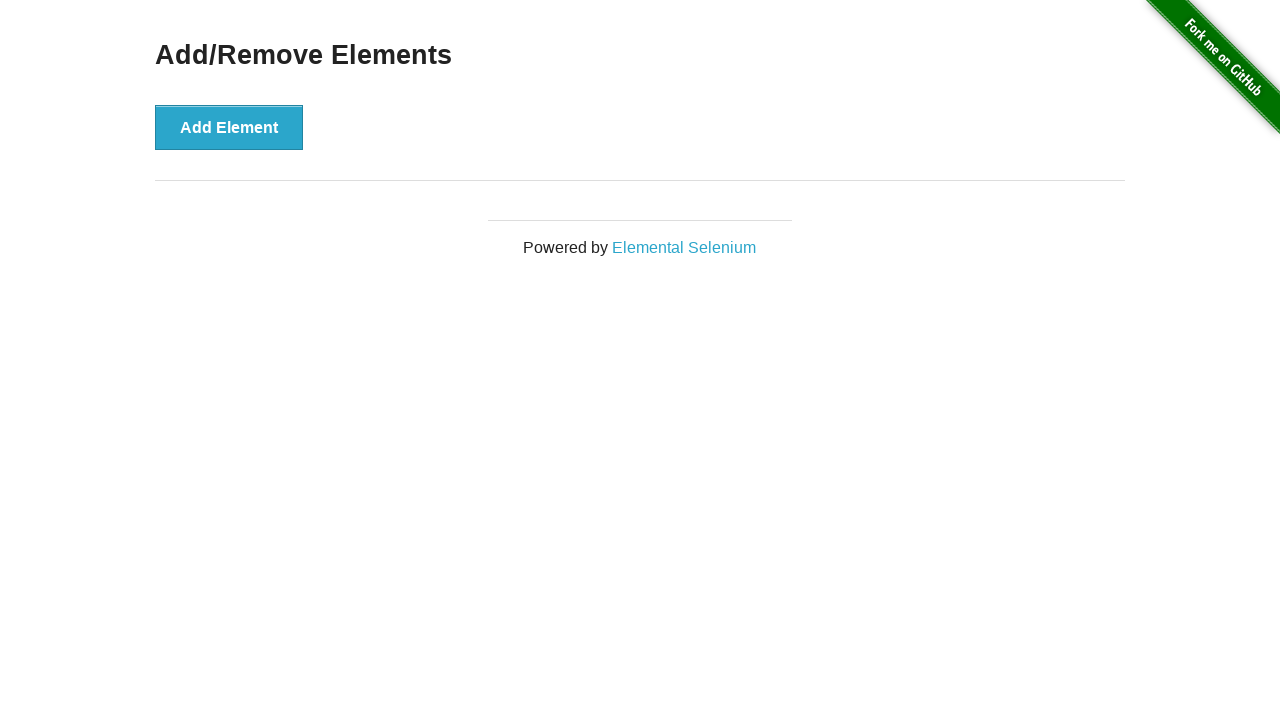

Clicked Add Element button to create a Delete button at (229, 127) on xpath=//*[@id='content']/div/button
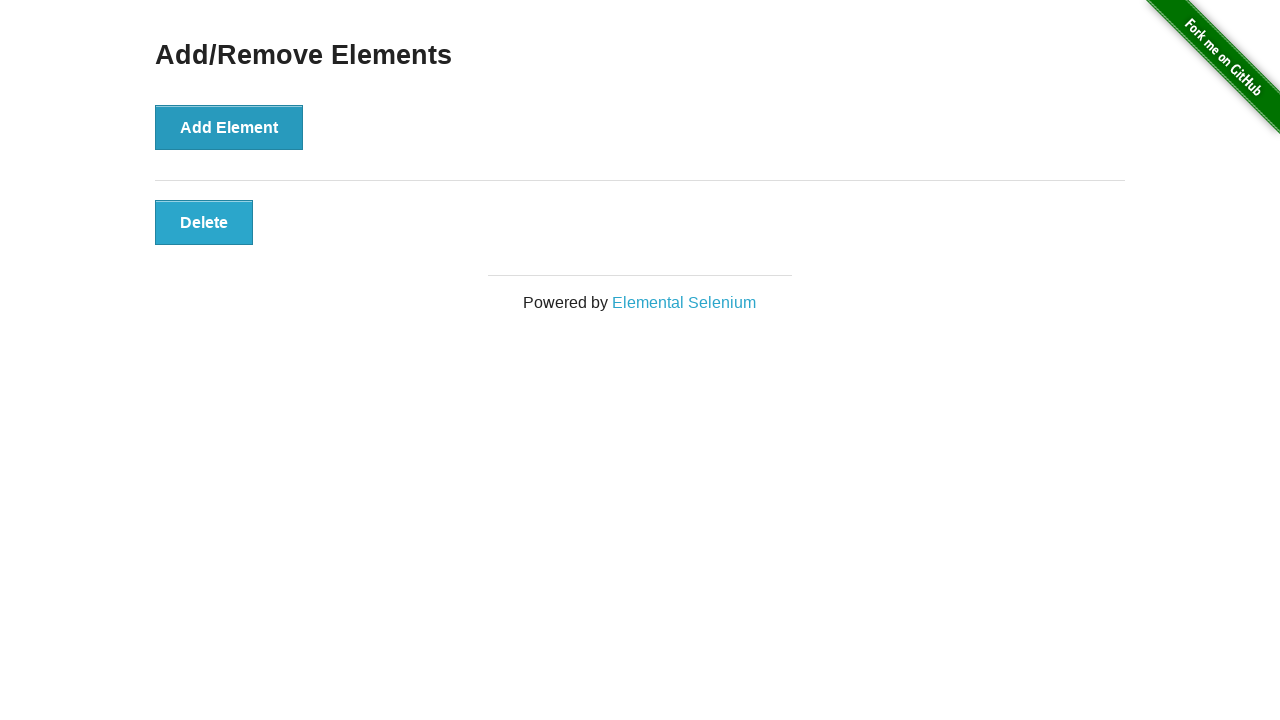

Clicked the Delete button that was created at (204, 222) on xpath=//*[@id='elements']/button
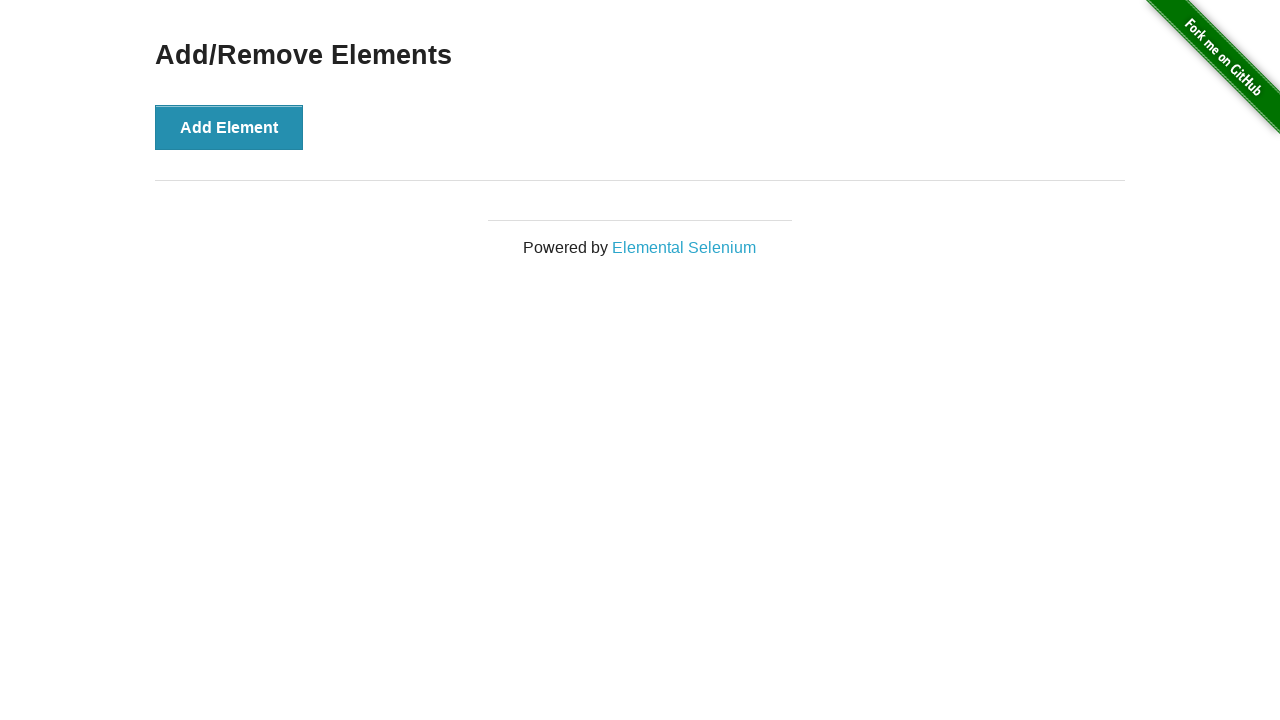

Verified that the Delete button disappeared
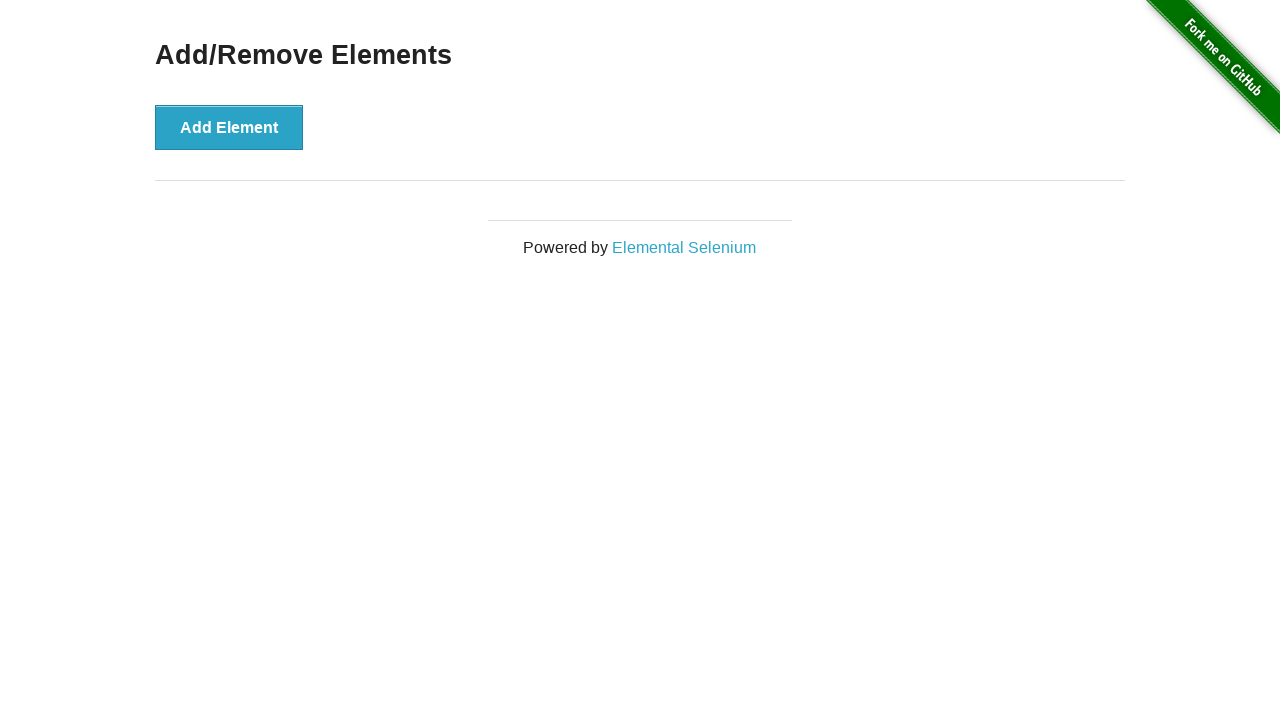

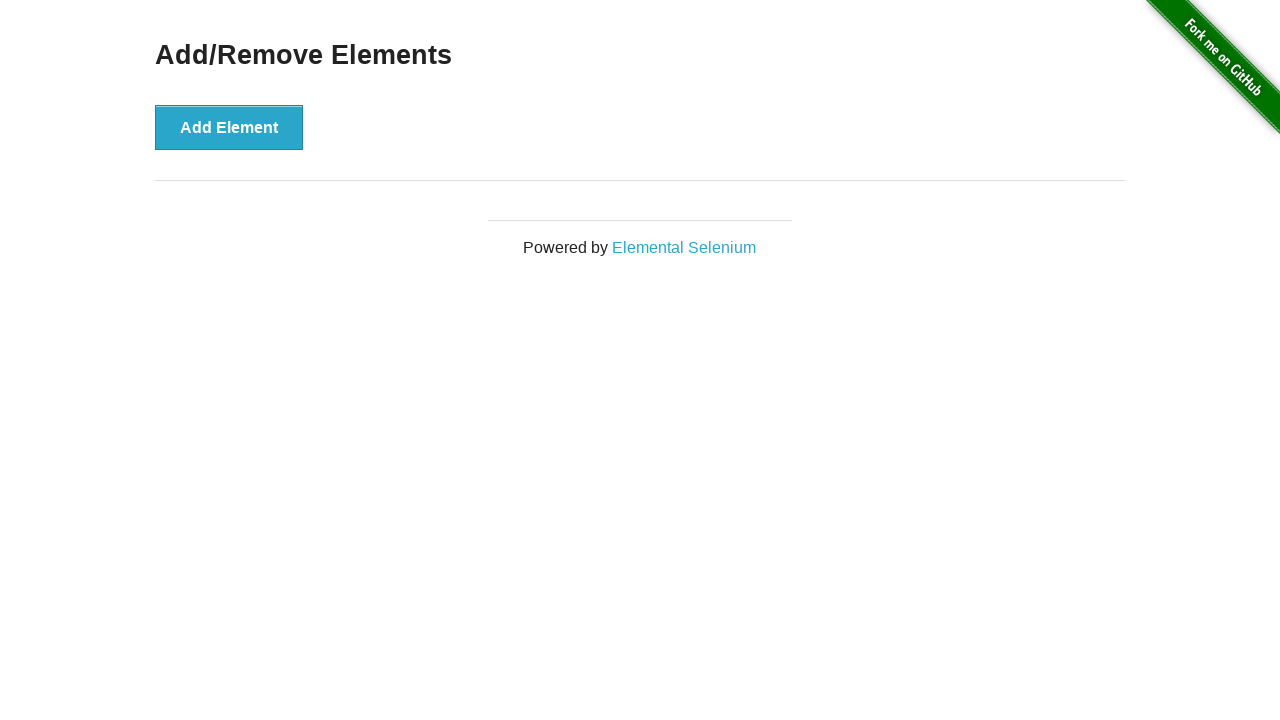